Tests DuckDuckGo search engine by entering a search query and submitting the search form

Starting URL: https://duckduckgo.com

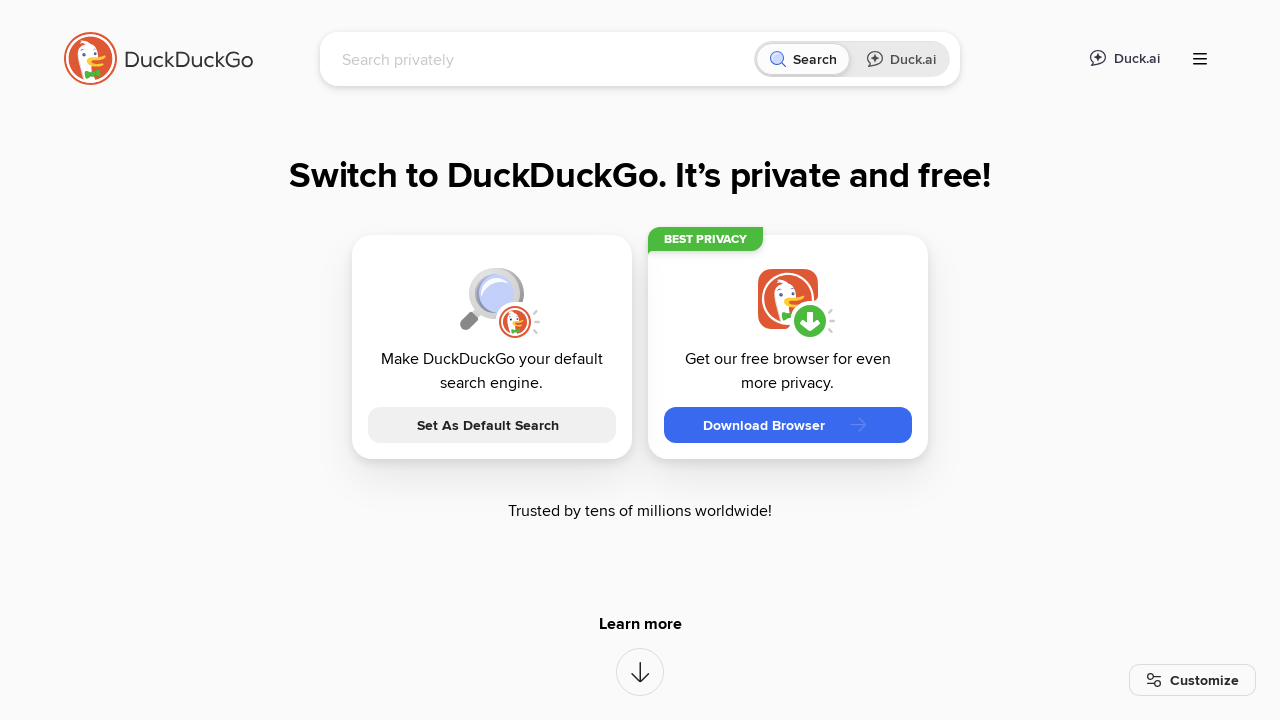

Filled search box with 'best programming languages 2024' on input[name='q']
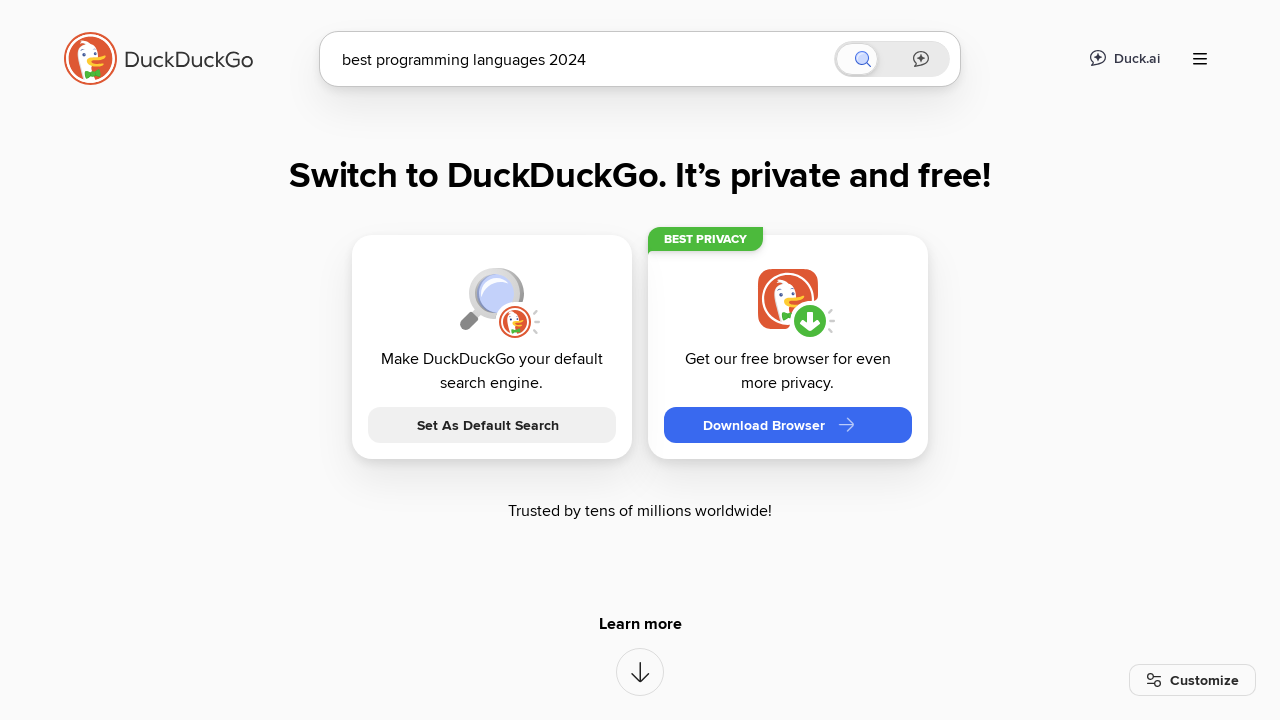

Pressed Enter to submit search query on input[name='q']
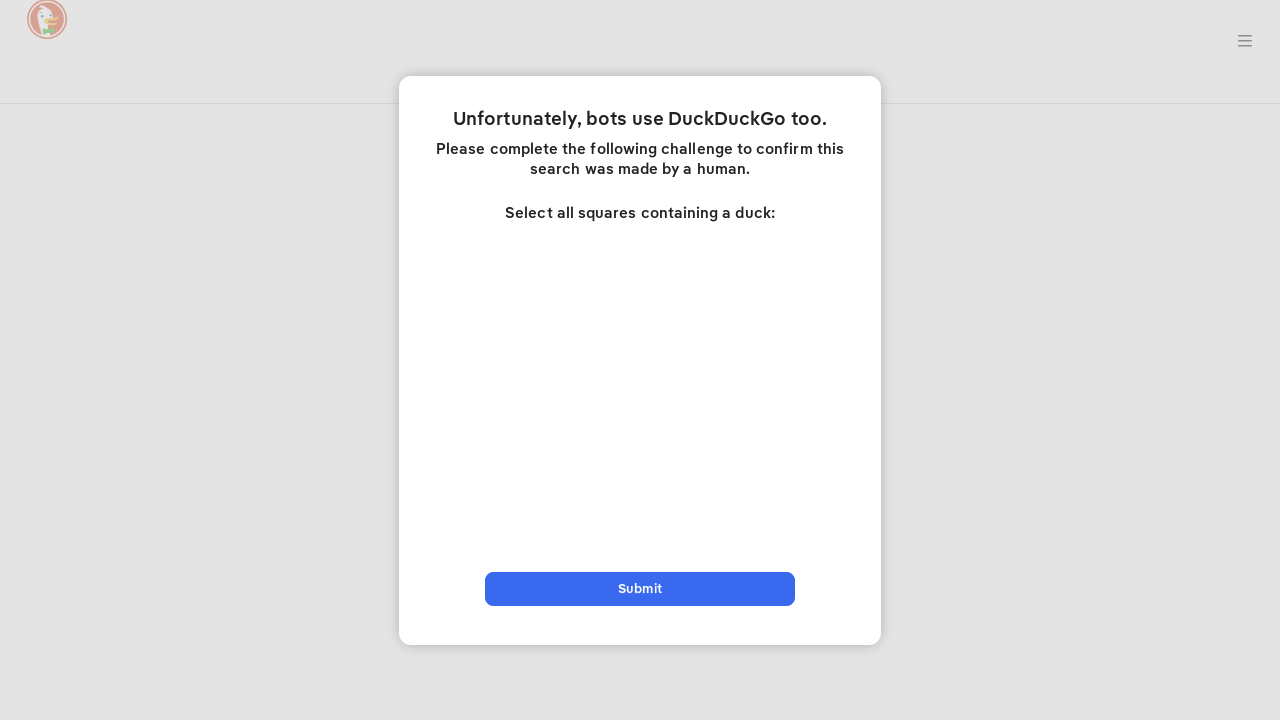

Waited for search results to load (networkidle)
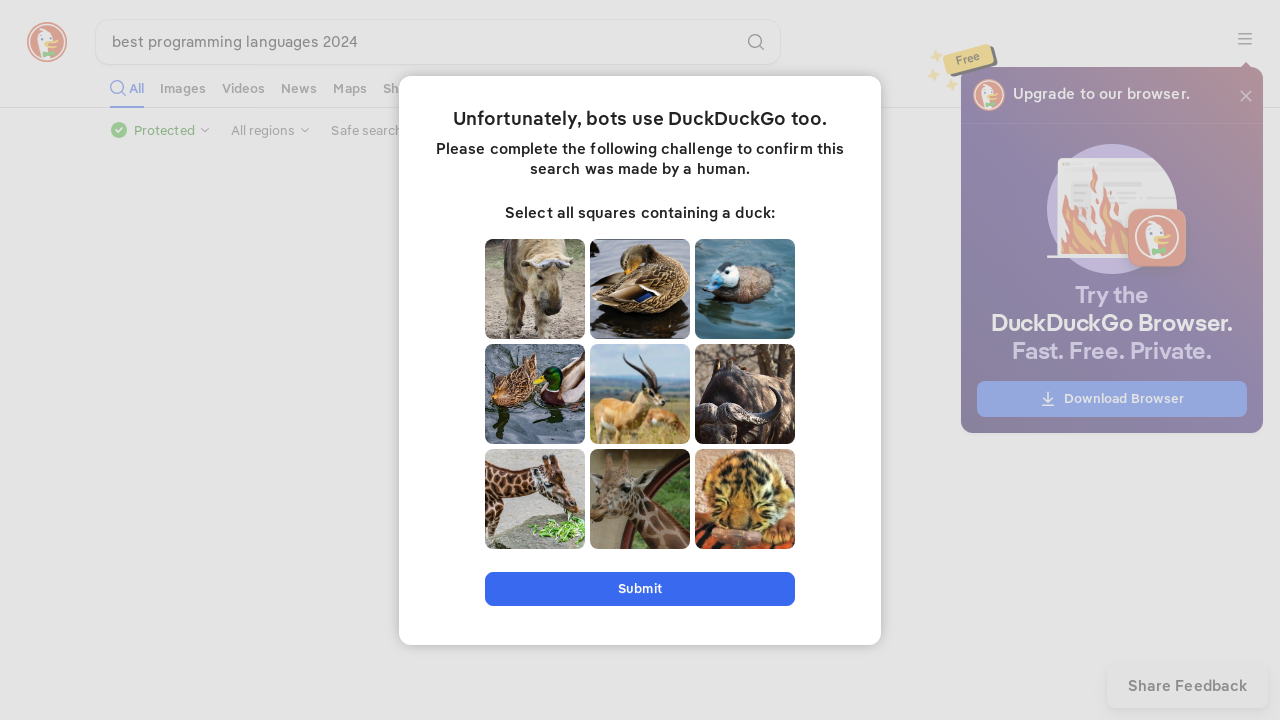

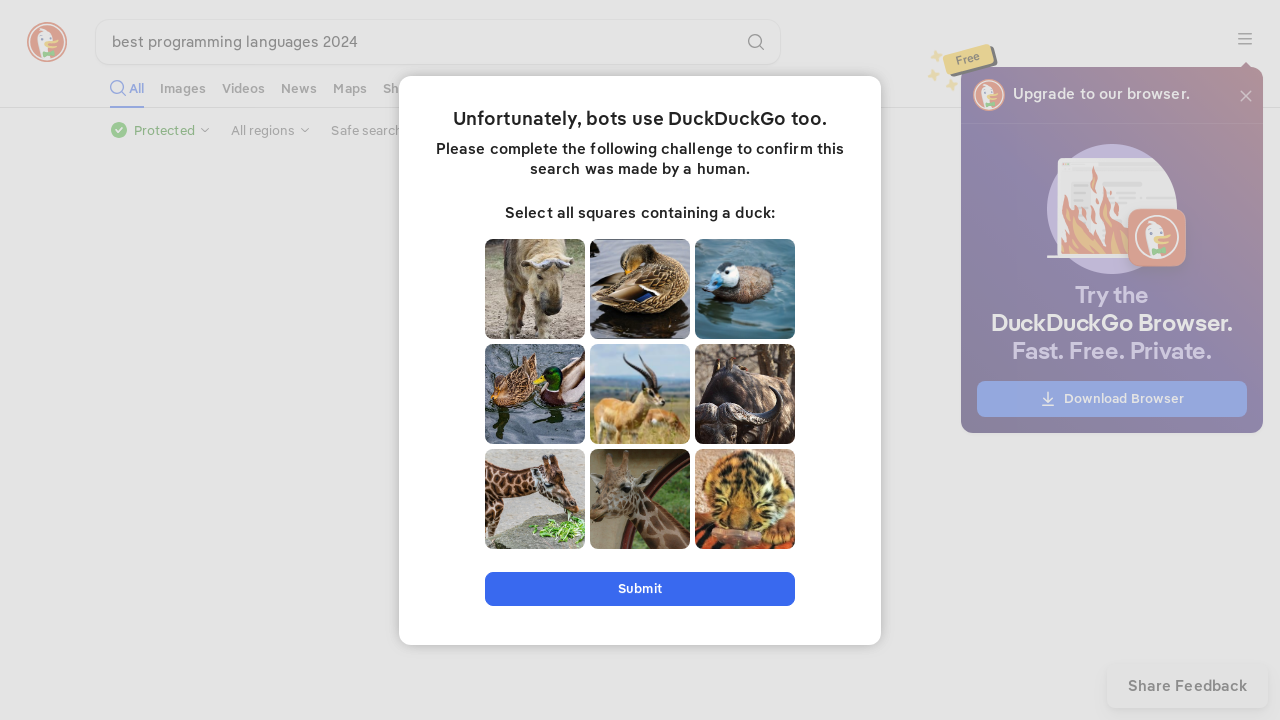